Tests JavaScript prompt dialog interaction on W3Schools by clicking a "Try it" button in an iframe, entering text into the prompt, and accepting it.

Starting URL: https://www.w3schools.com/js/tryit.asp?filename=tryjs_prompt

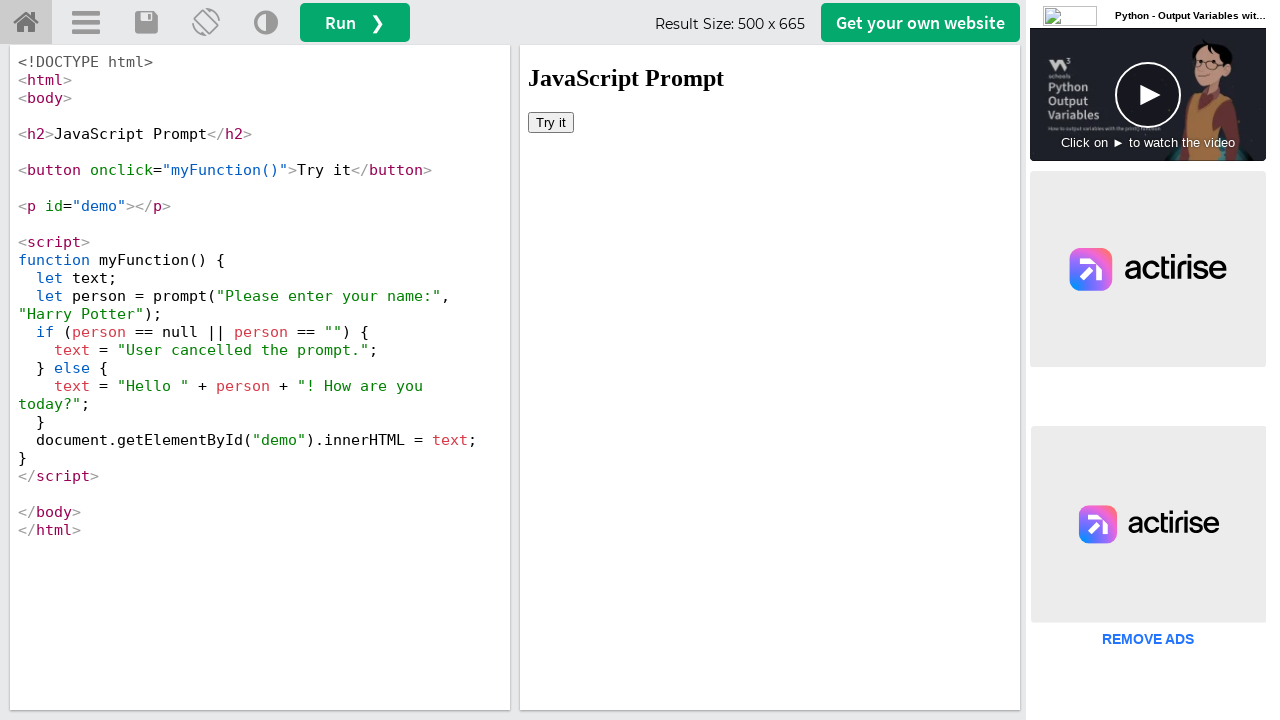

Set viewport size to 1920x1080
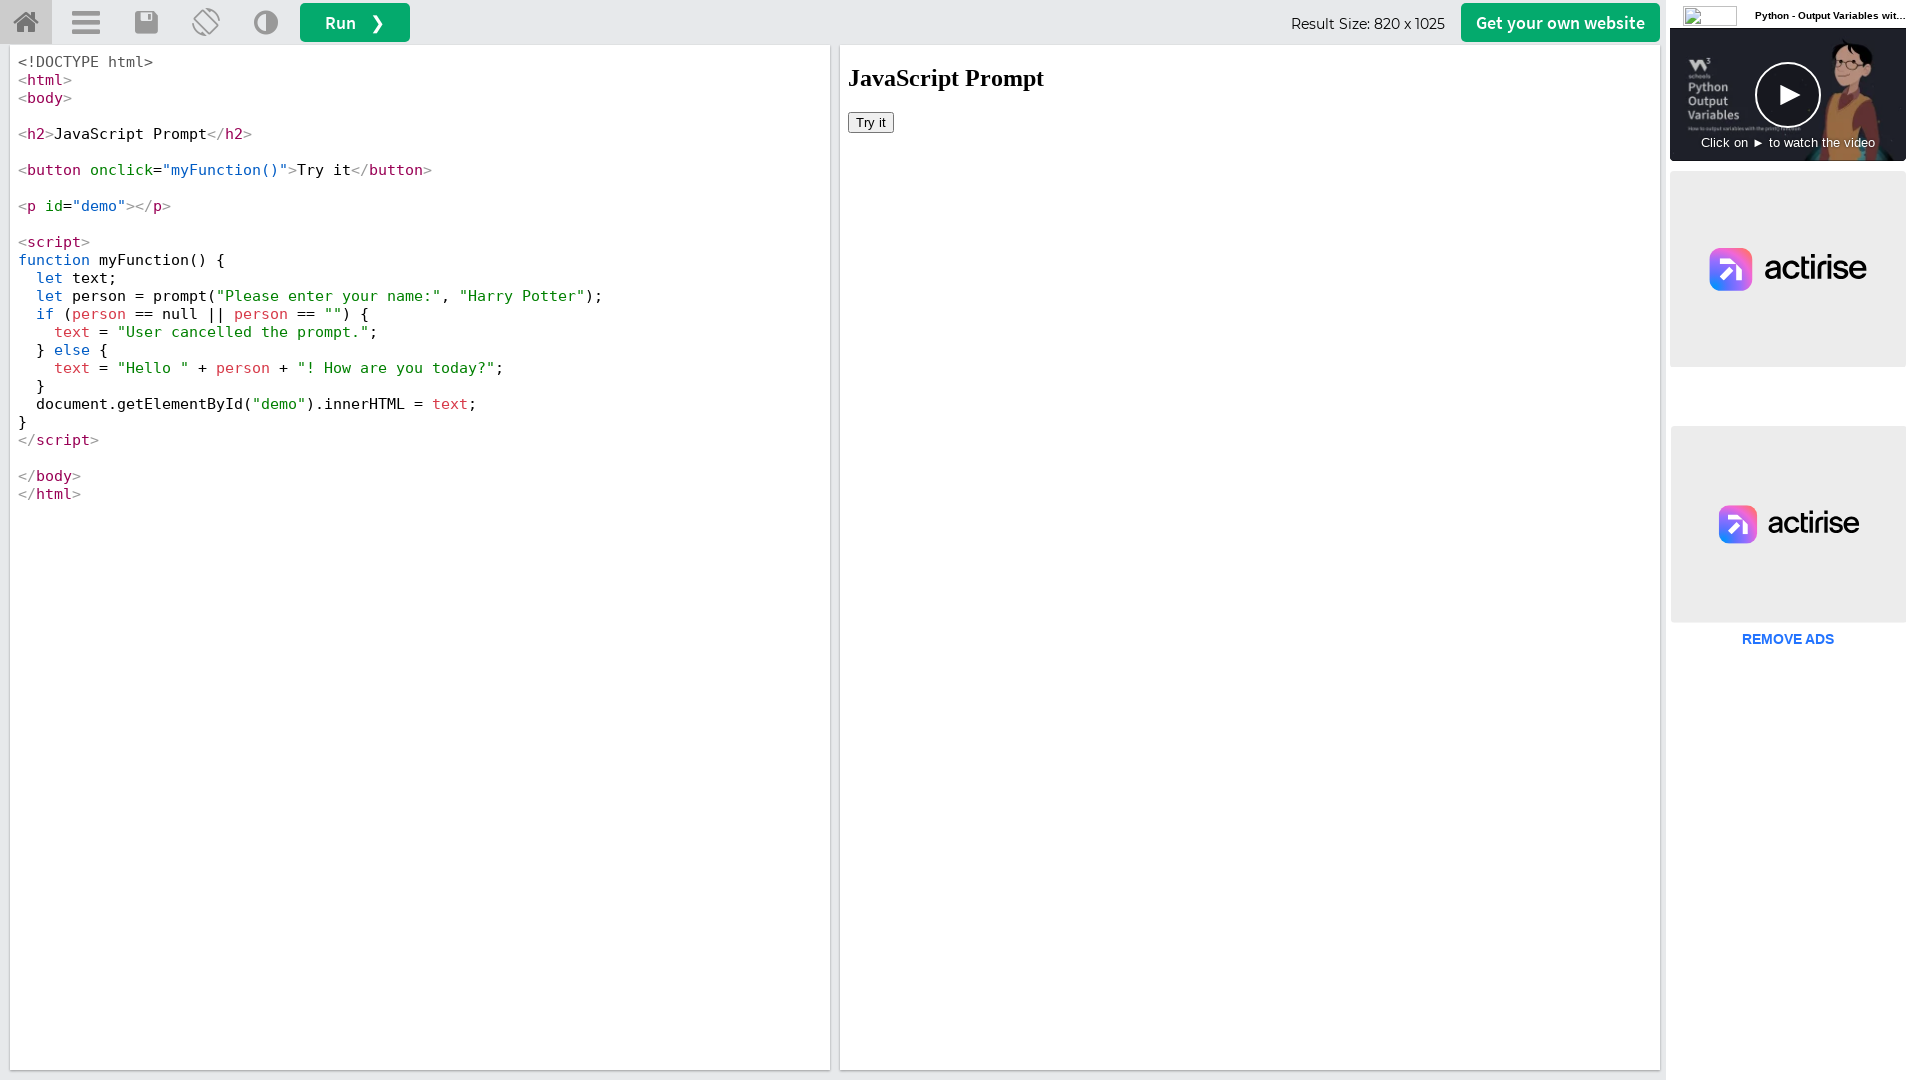

Waited 2 seconds for page to load
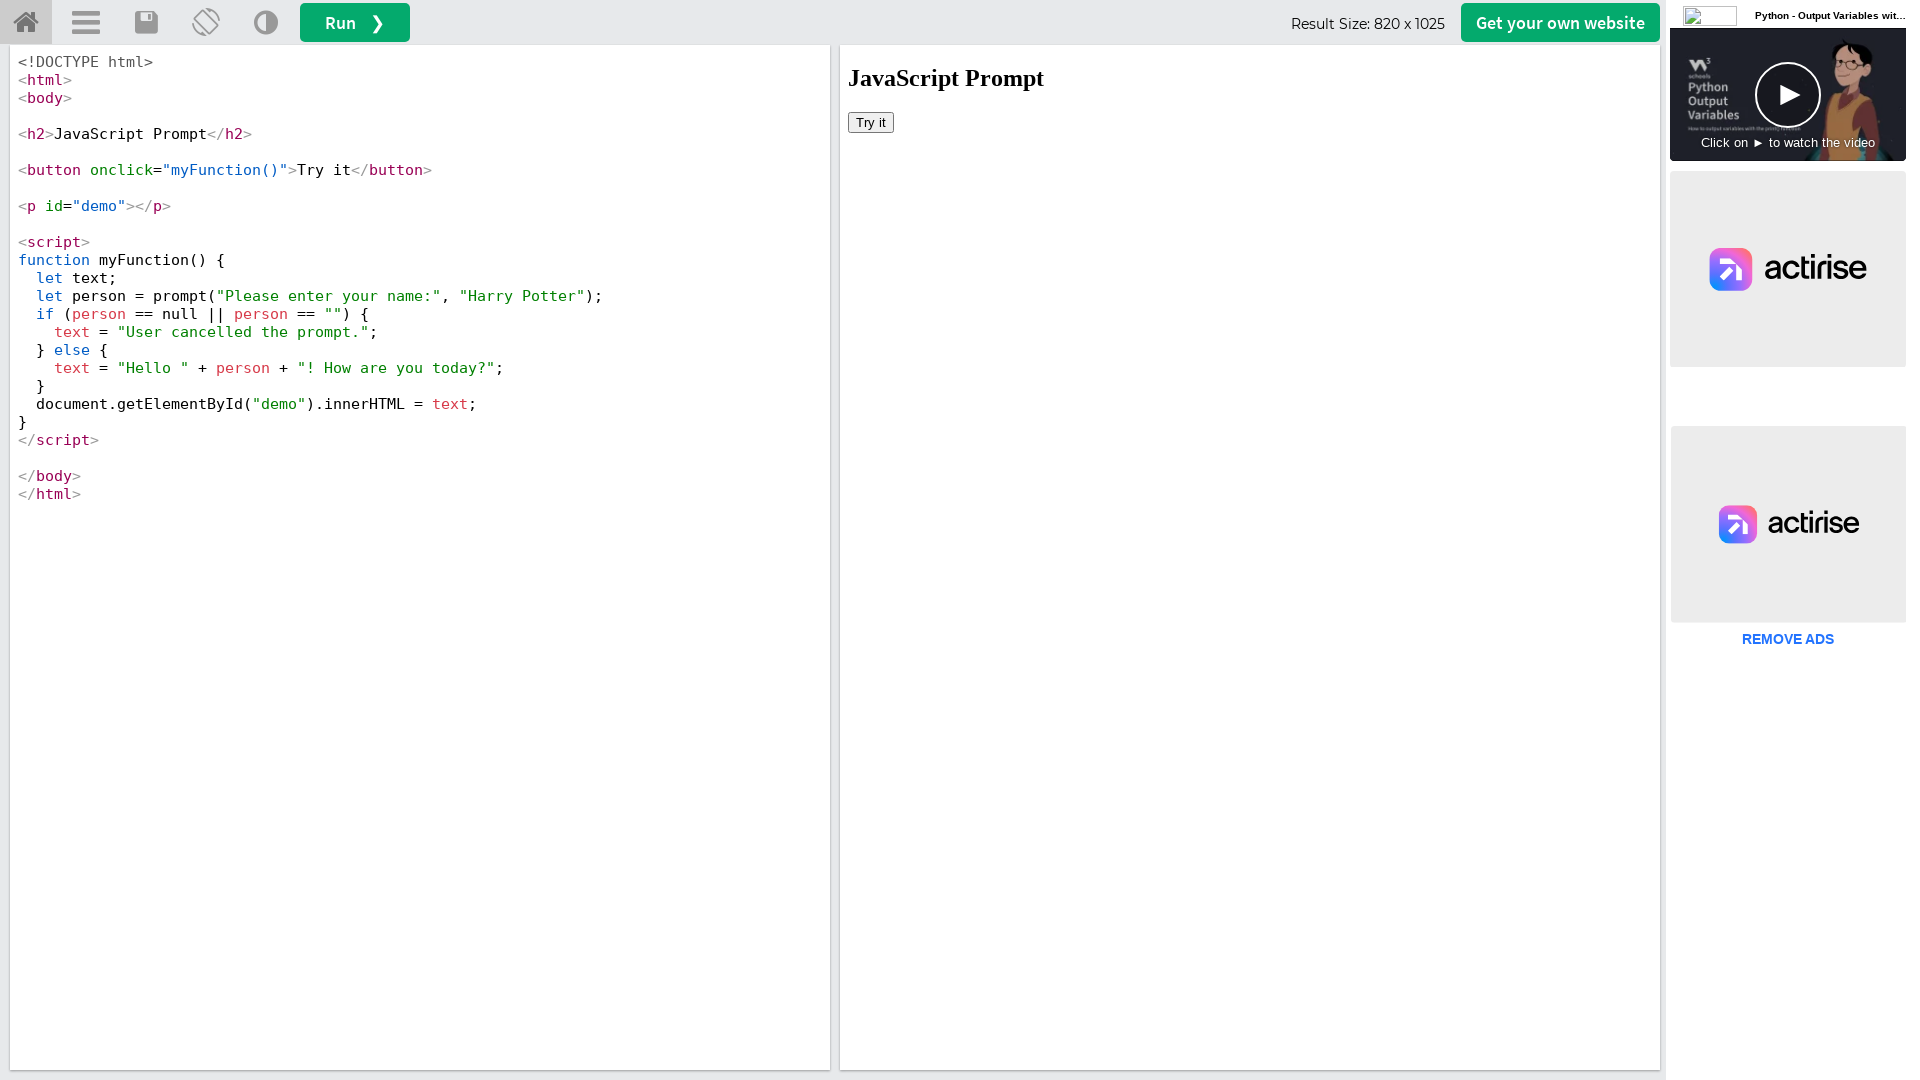

Located iframe with id 'iframeResult'
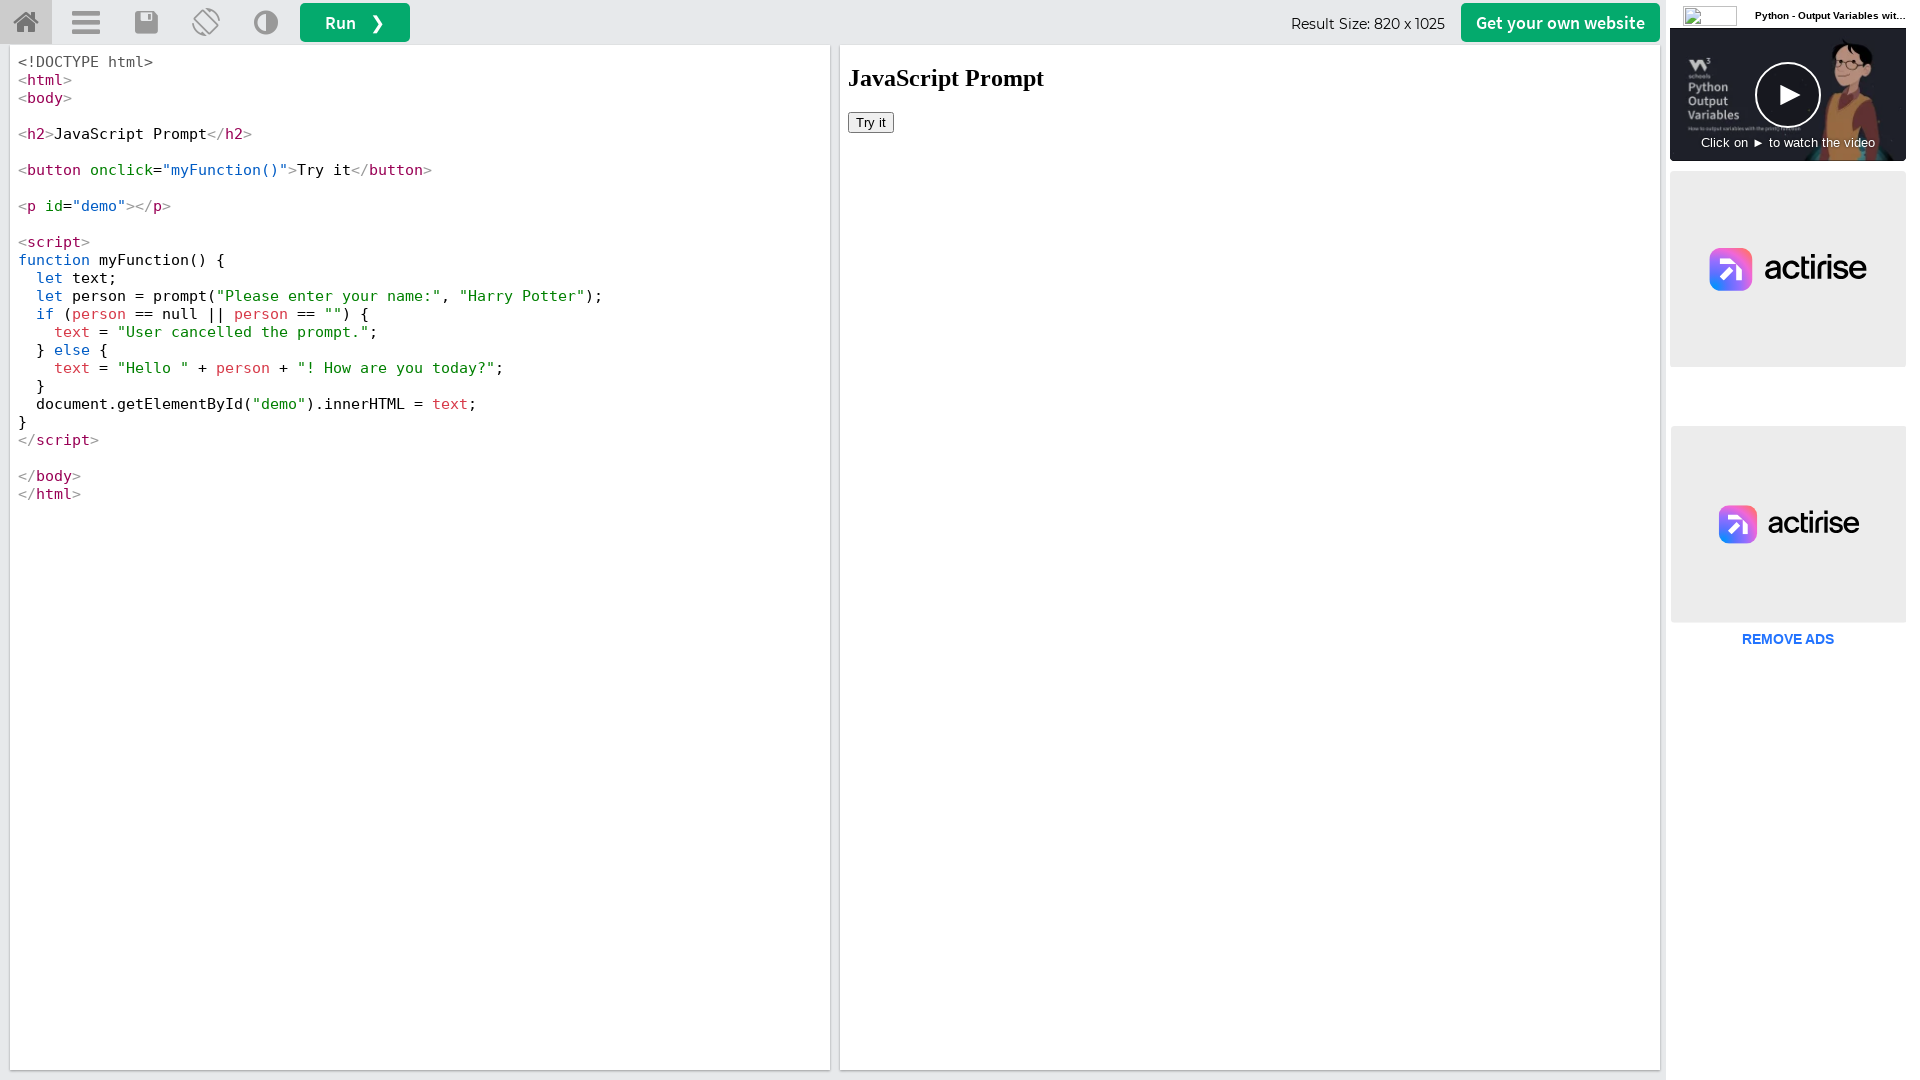

Clicked 'Try it' button inside iframe at (871, 122) on iframe#iframeResult >> internal:control=enter-frame >> xpath=//button[text()='Tr
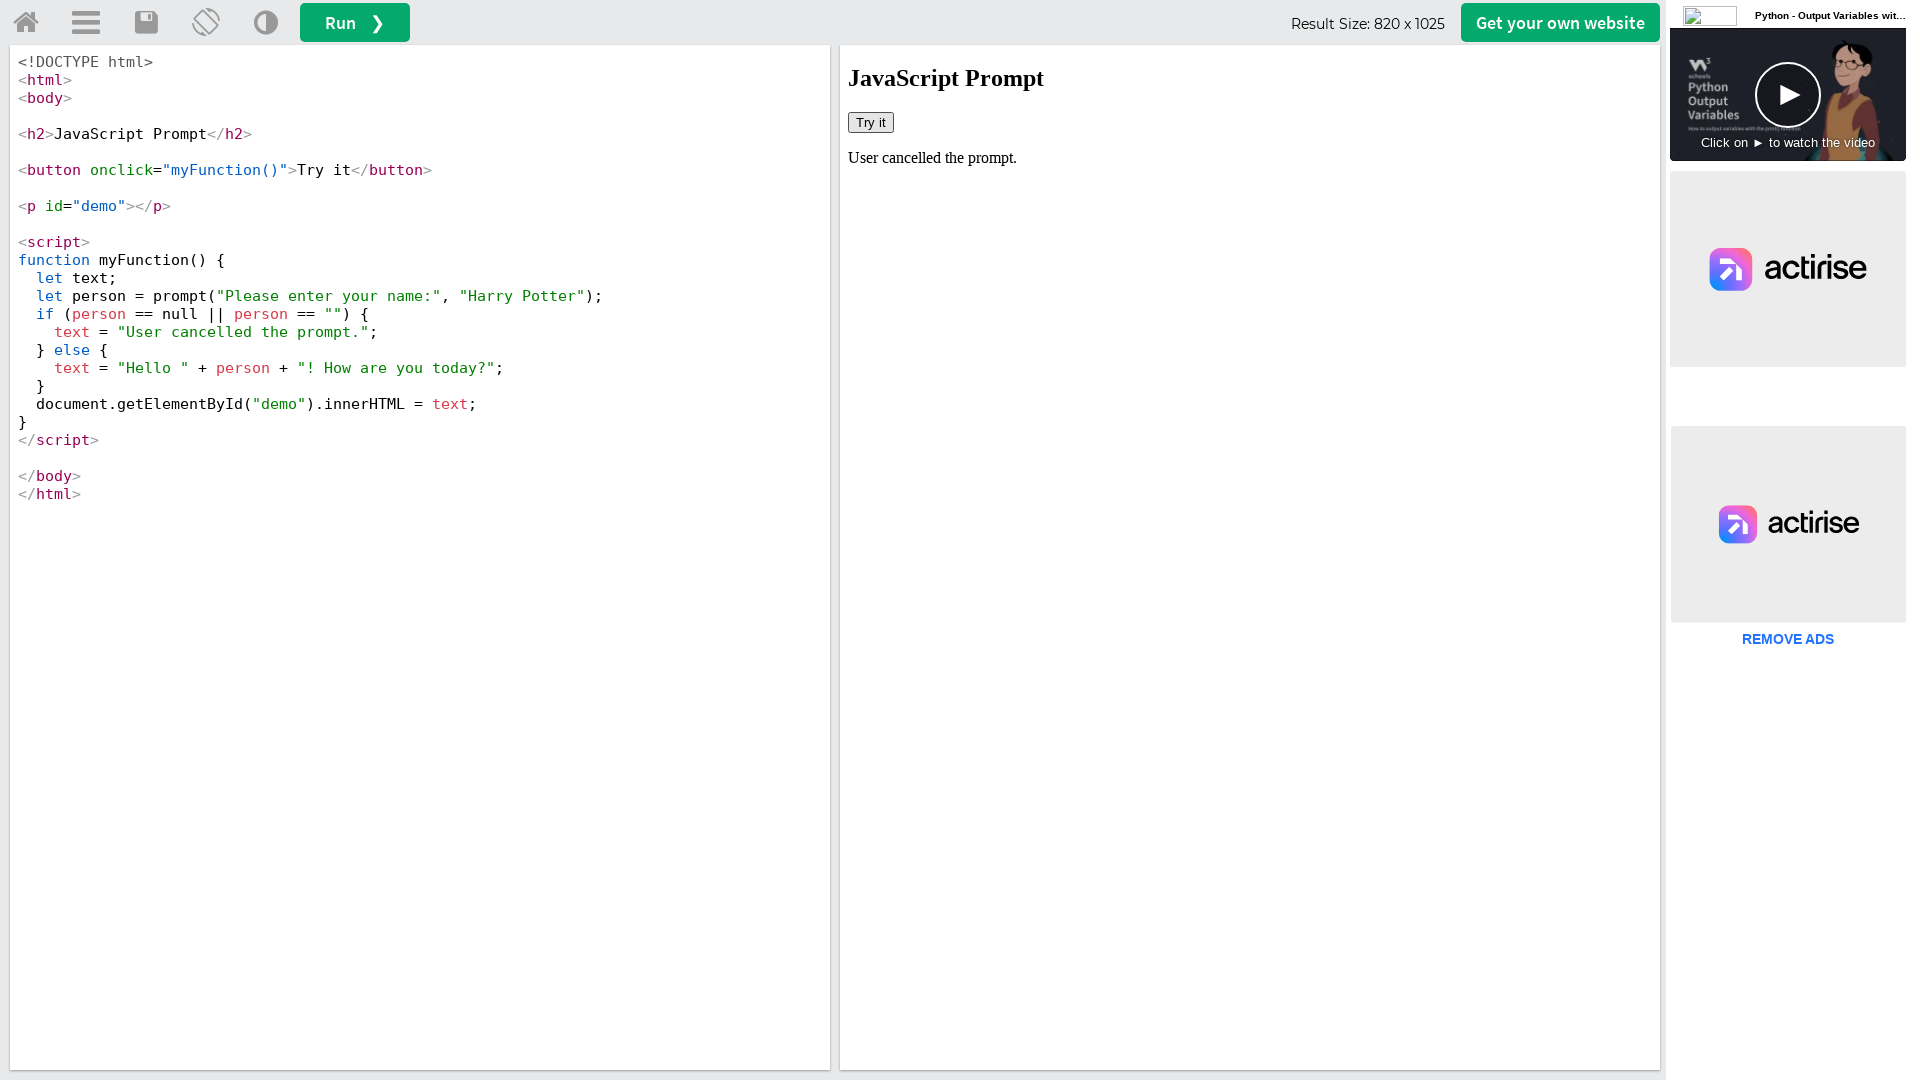

Set up dialog handler to accept prompt with text 'Davesh chander sharma'
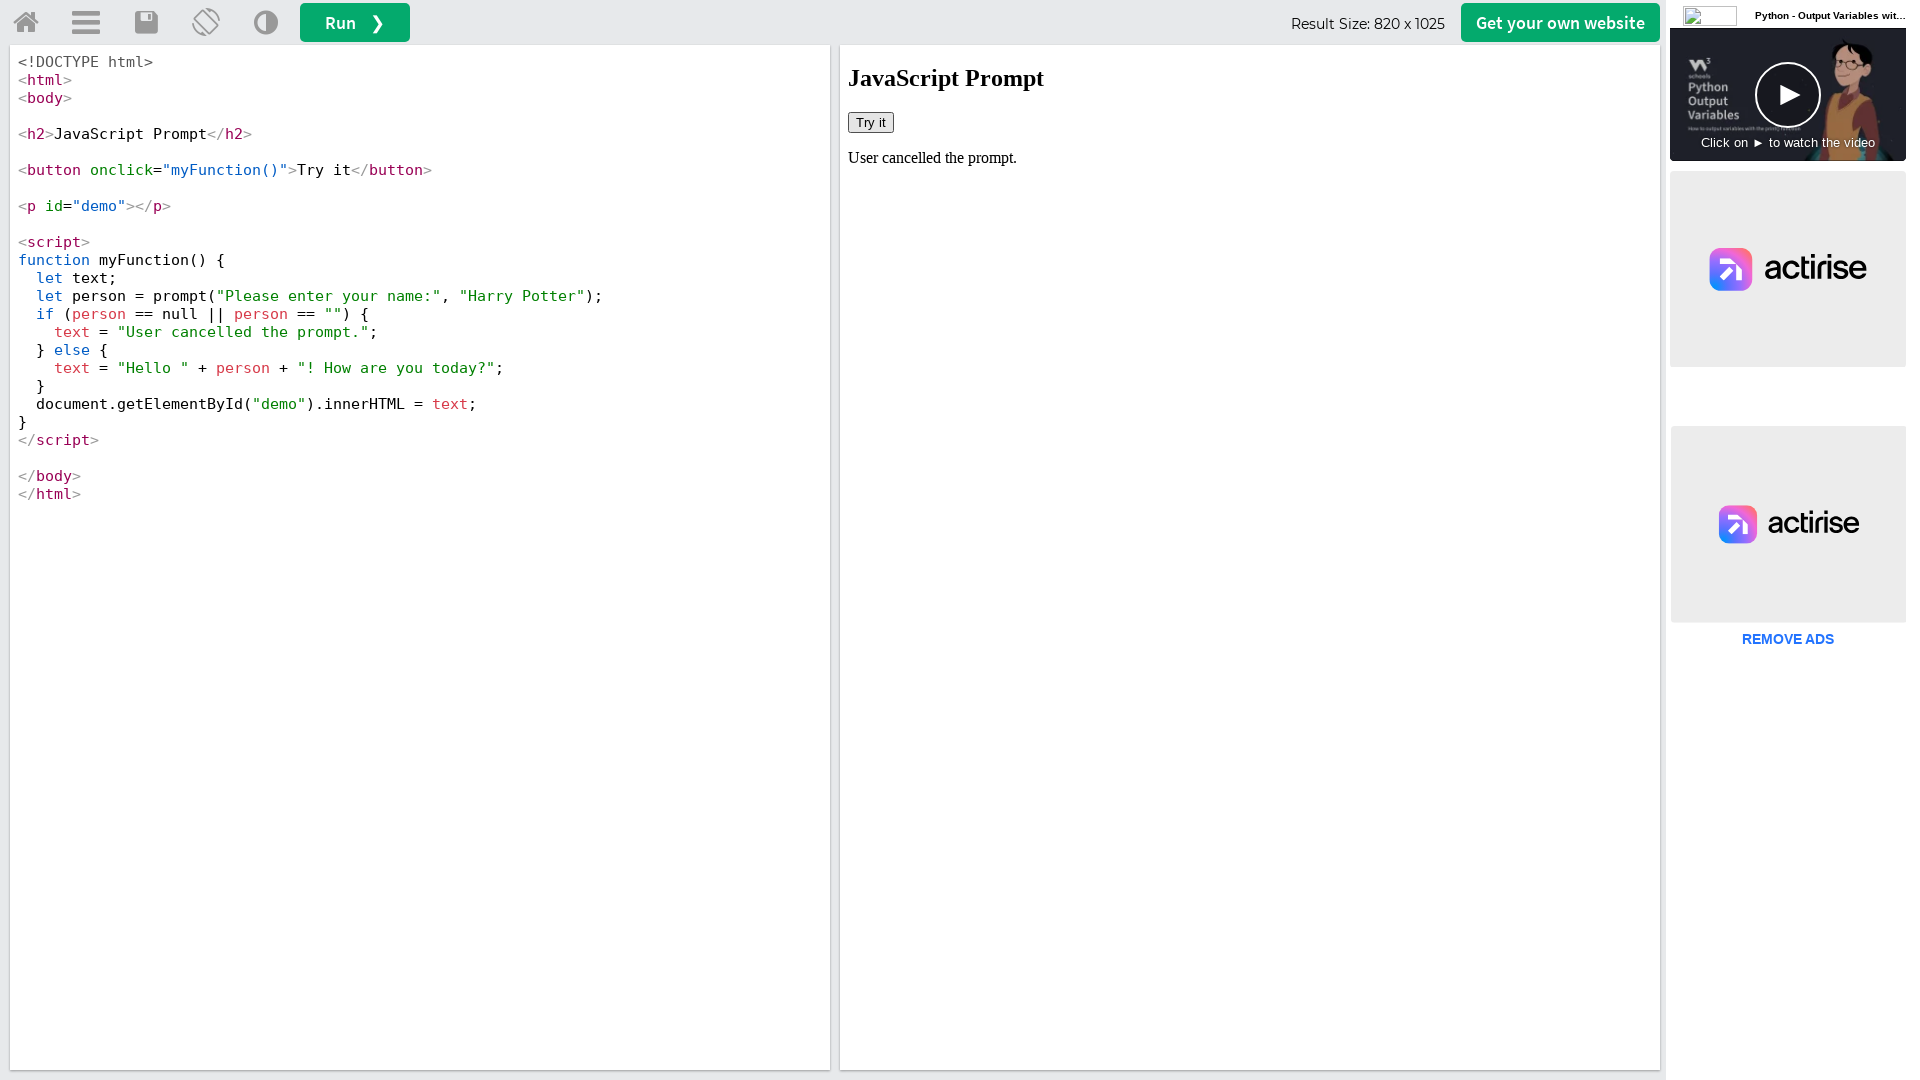

Re-clicked 'Try it' button to trigger prompt dialog at (871, 122) on iframe#iframeResult >> internal:control=enter-frame >> xpath=//button[text()='Tr
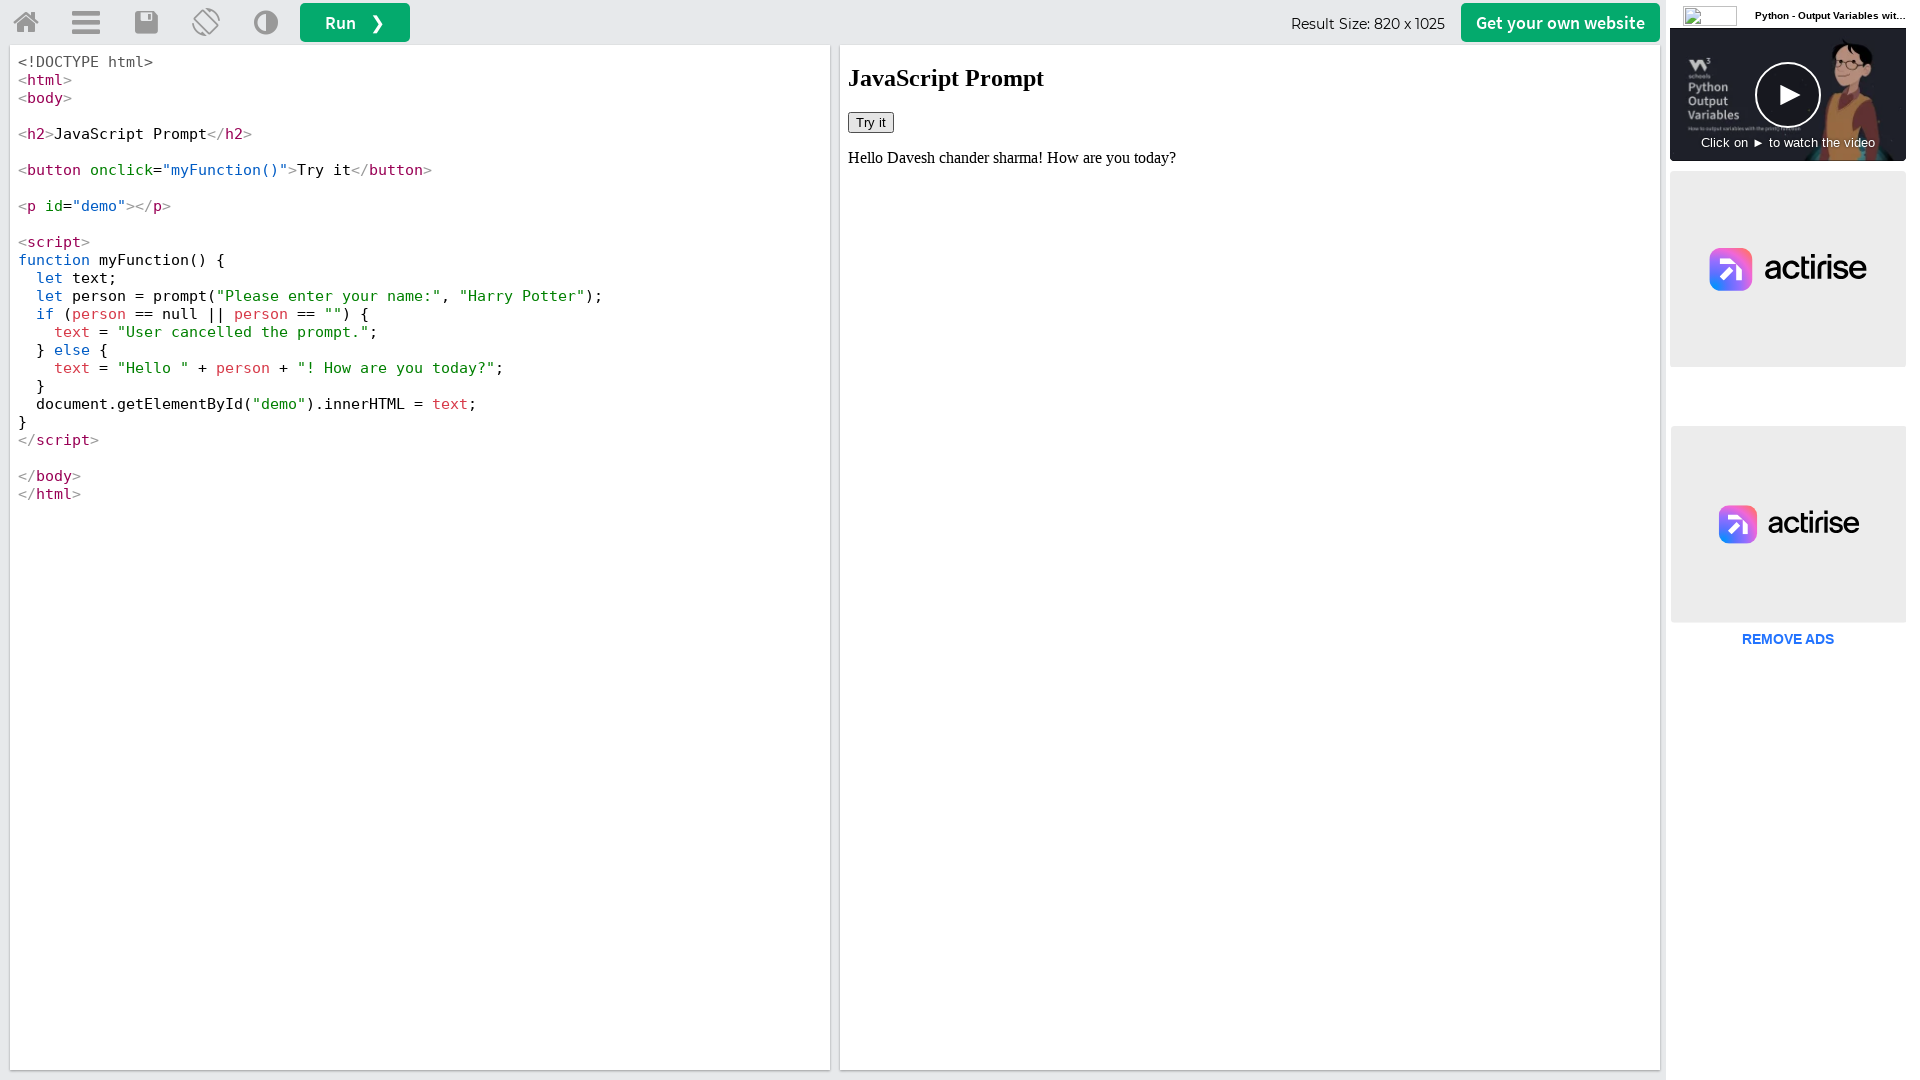

Waited 2 seconds for dialog interaction to complete
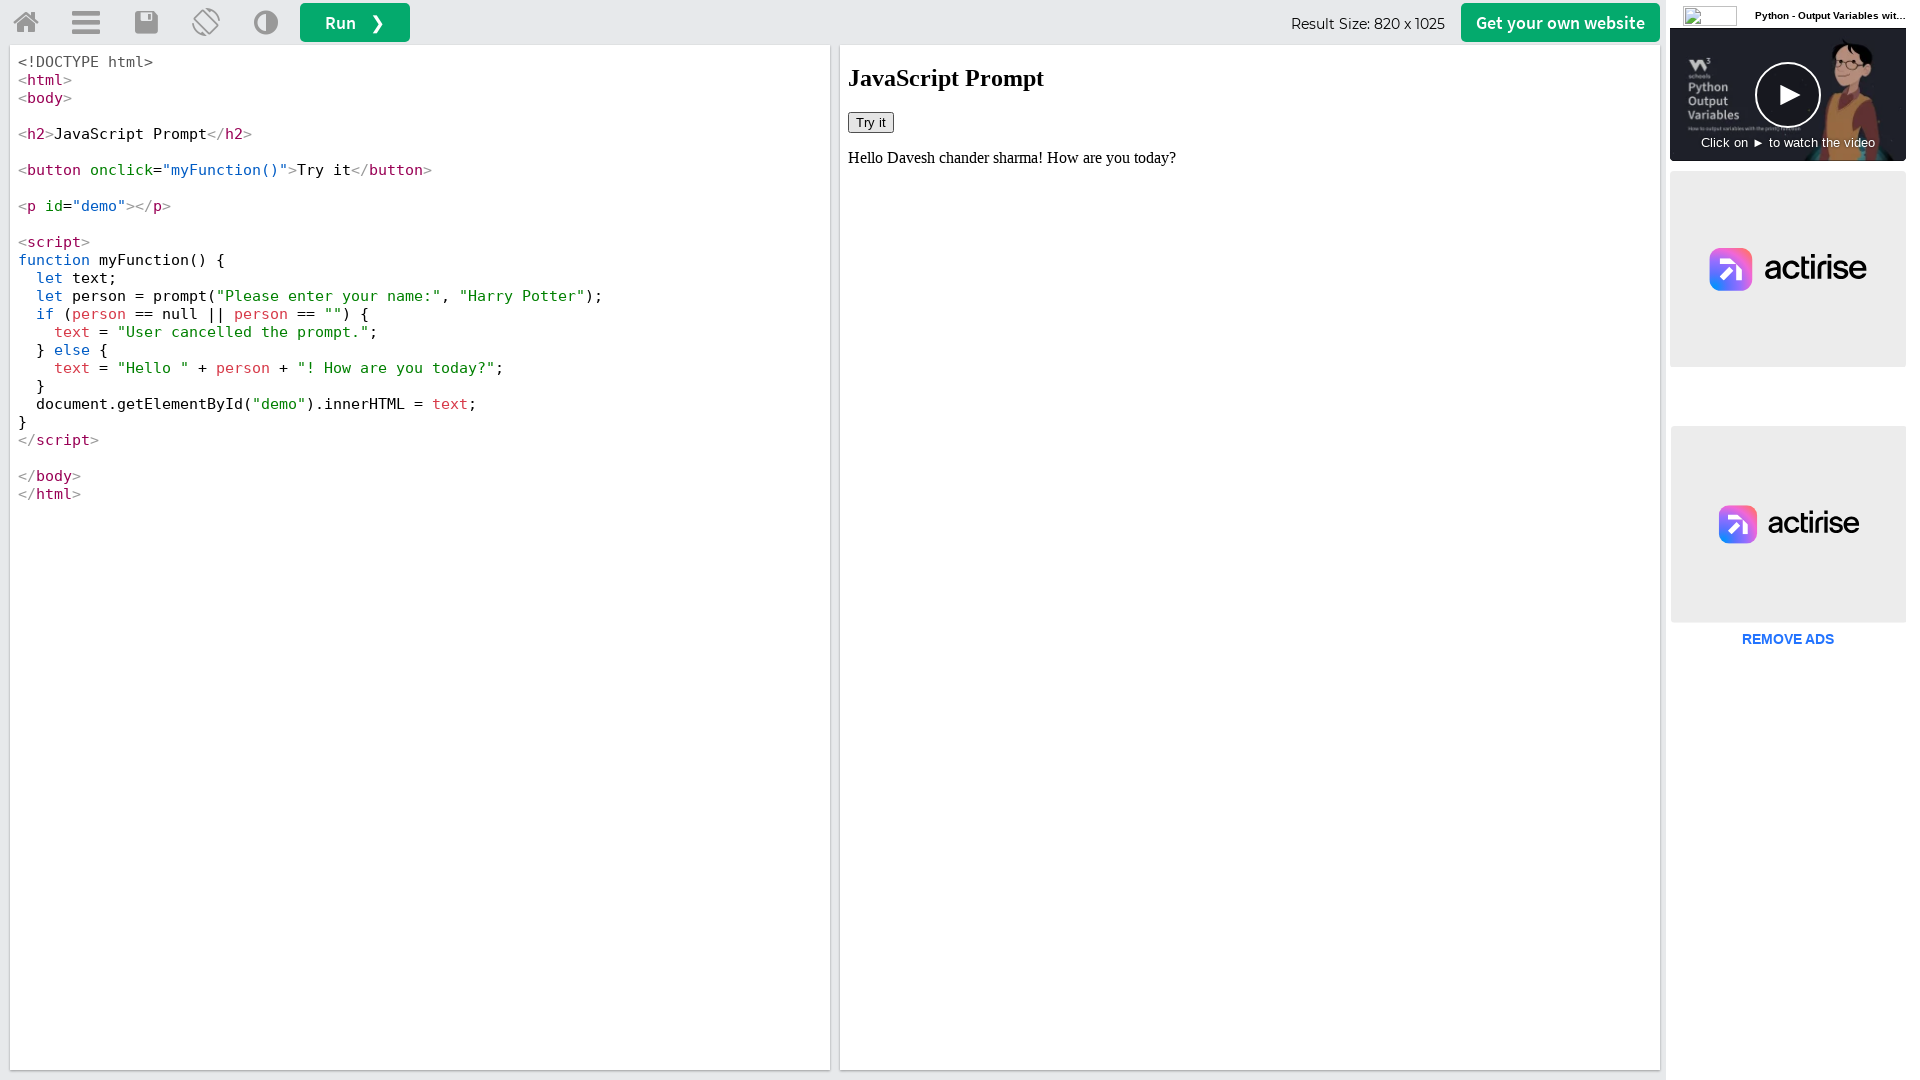

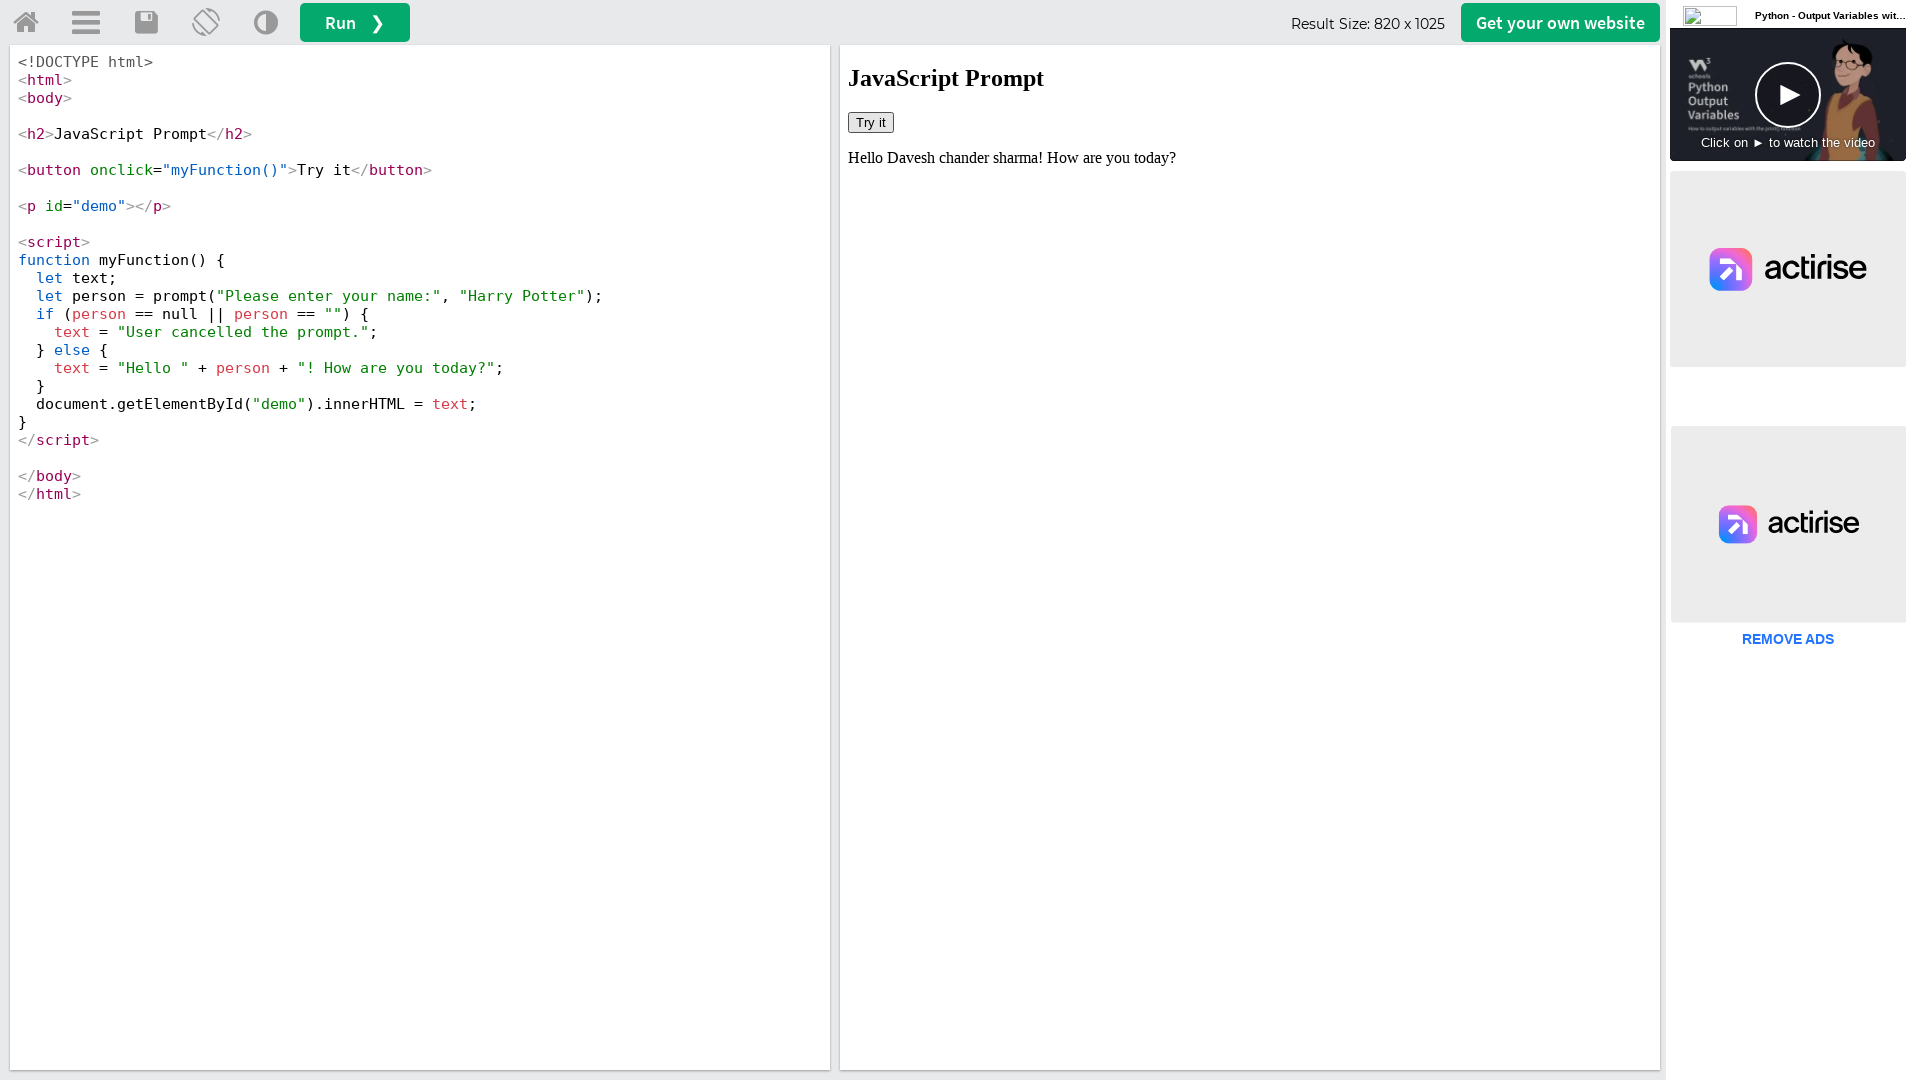